Demonstrates drag and drop by offset coordinates from source element to target position

Starting URL: https://crossbrowsertesting.github.io/drag-and-drop

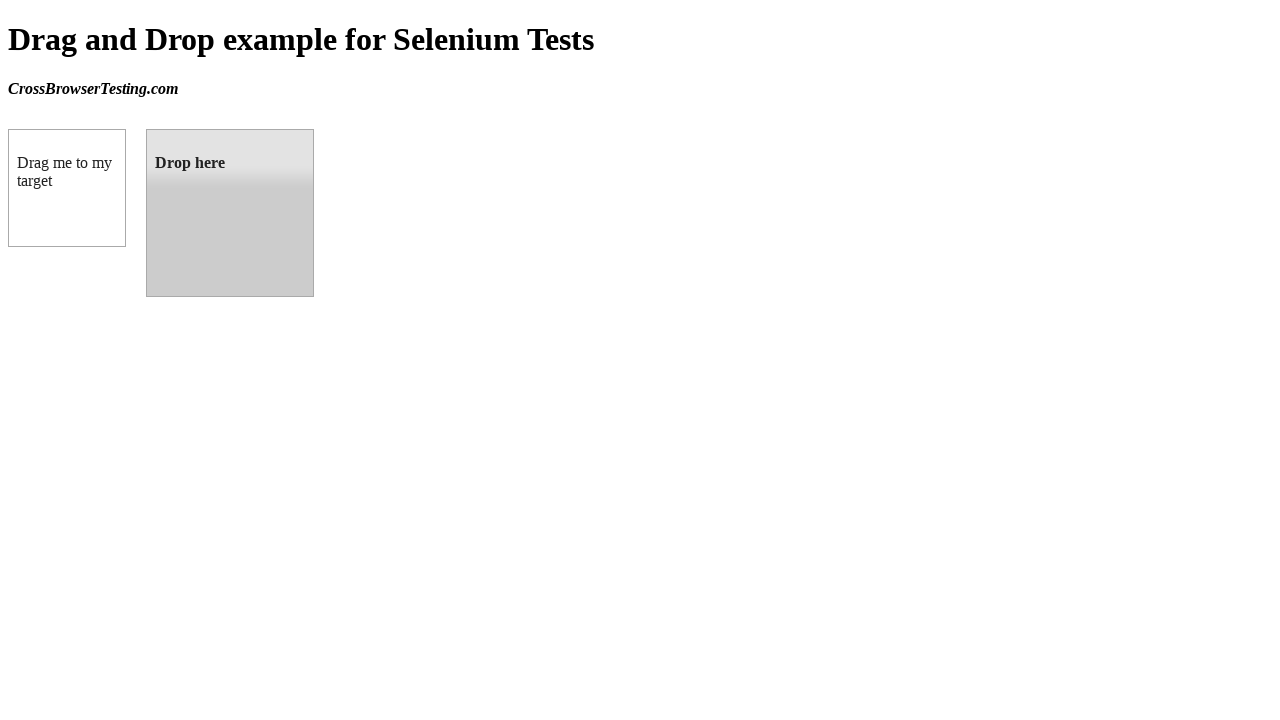

Located draggable source element
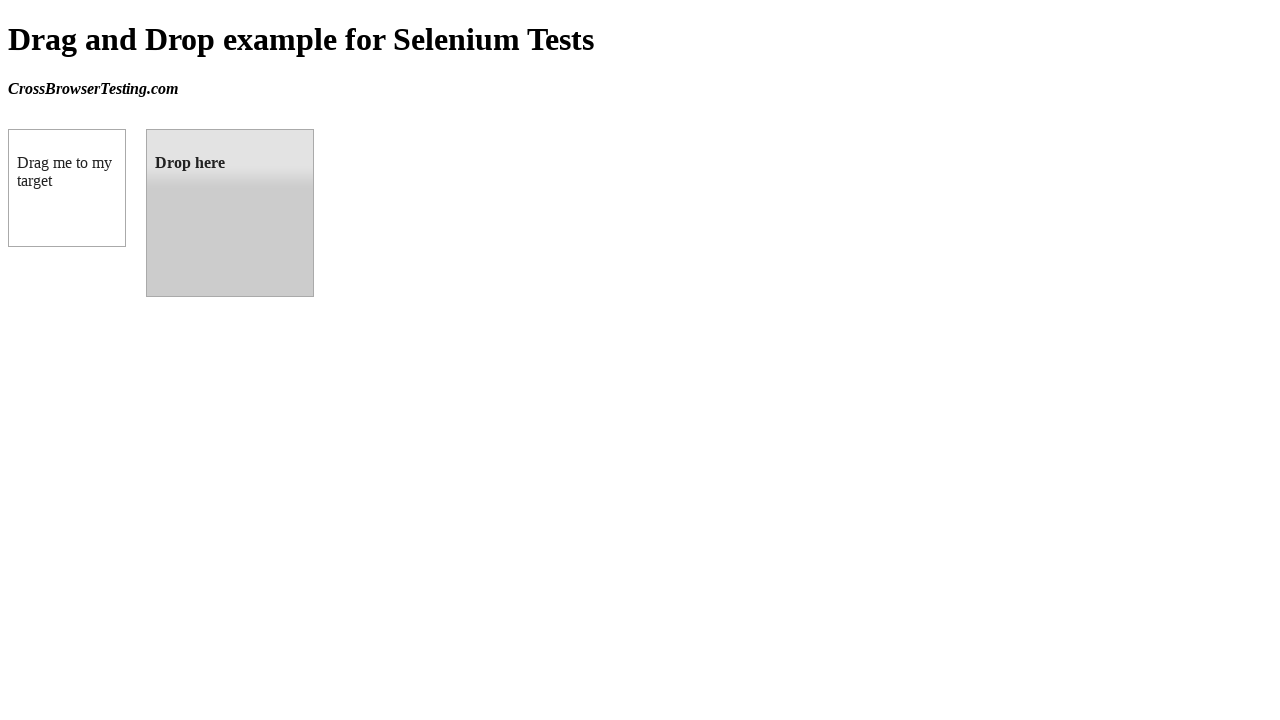

Located droppable target element
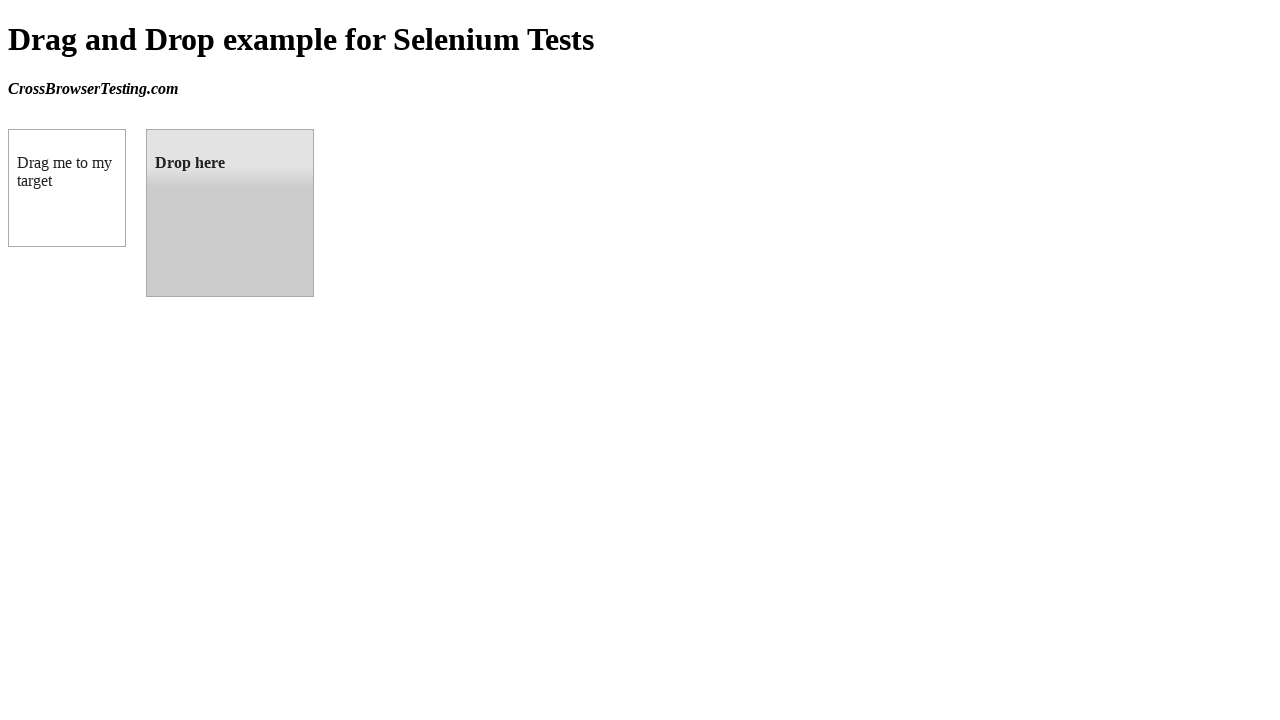

Retrieved bounding box coordinates of target element
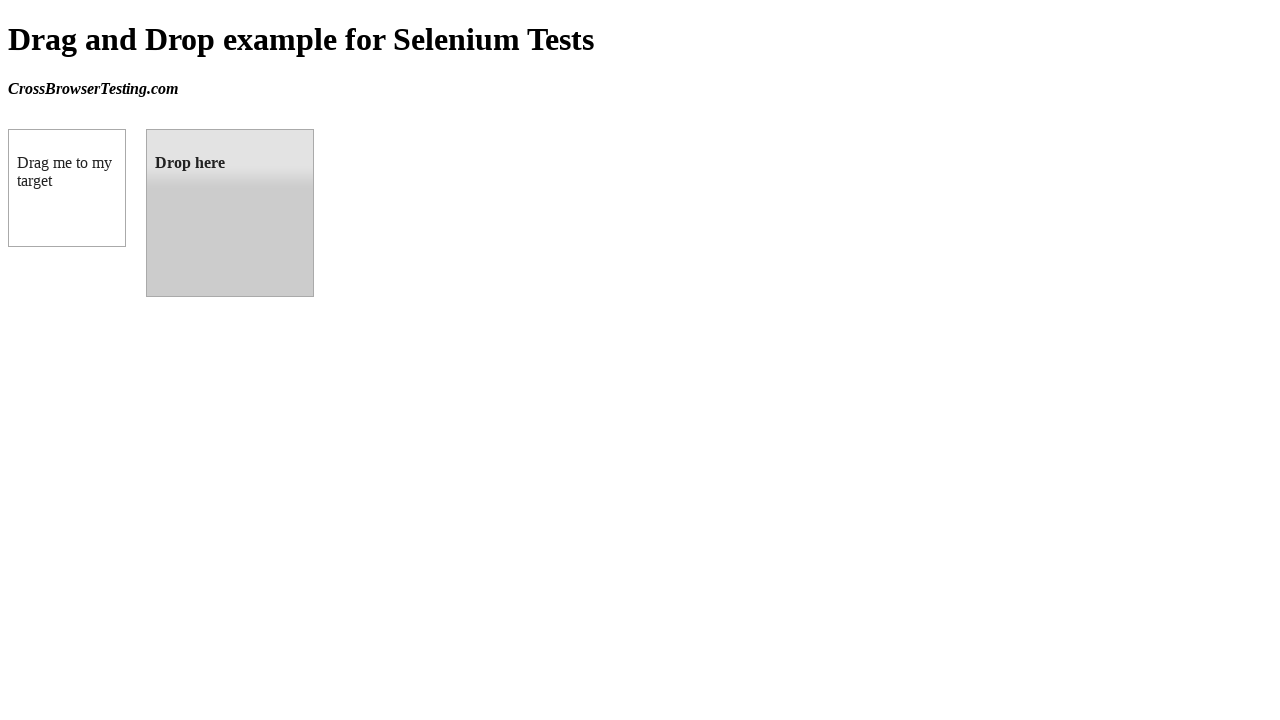

Dragged source element to target element at (230, 213)
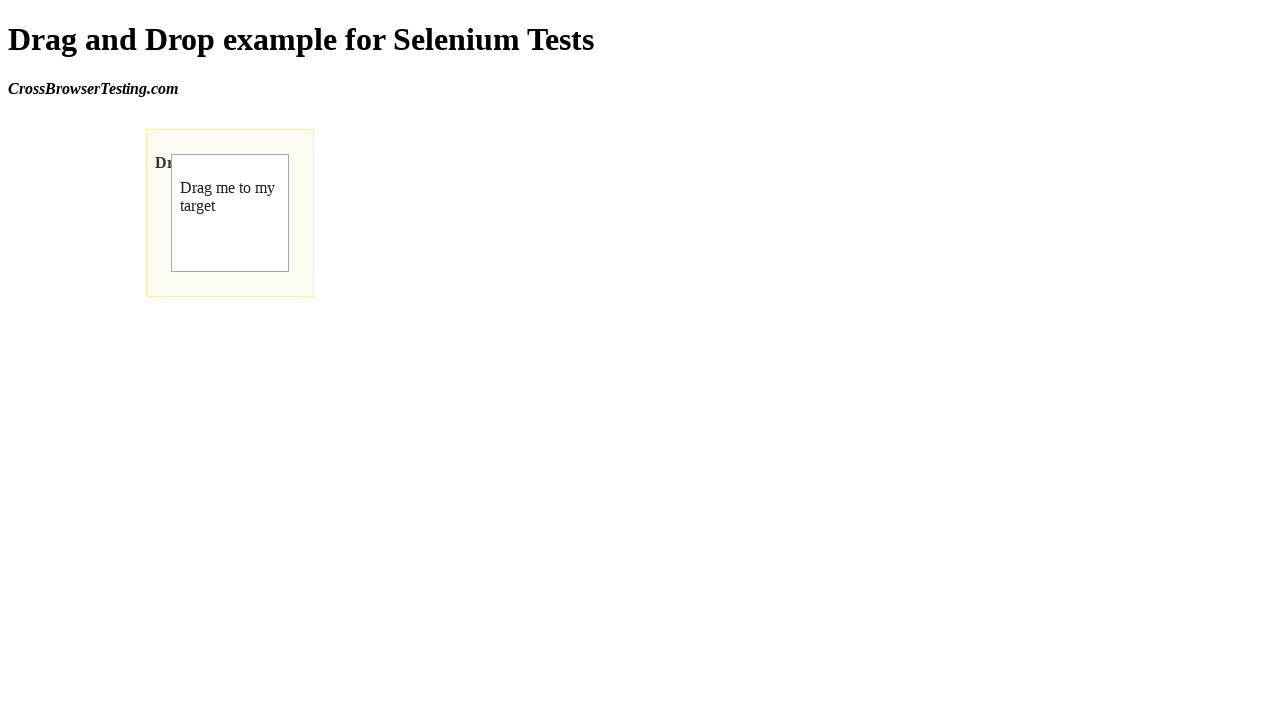

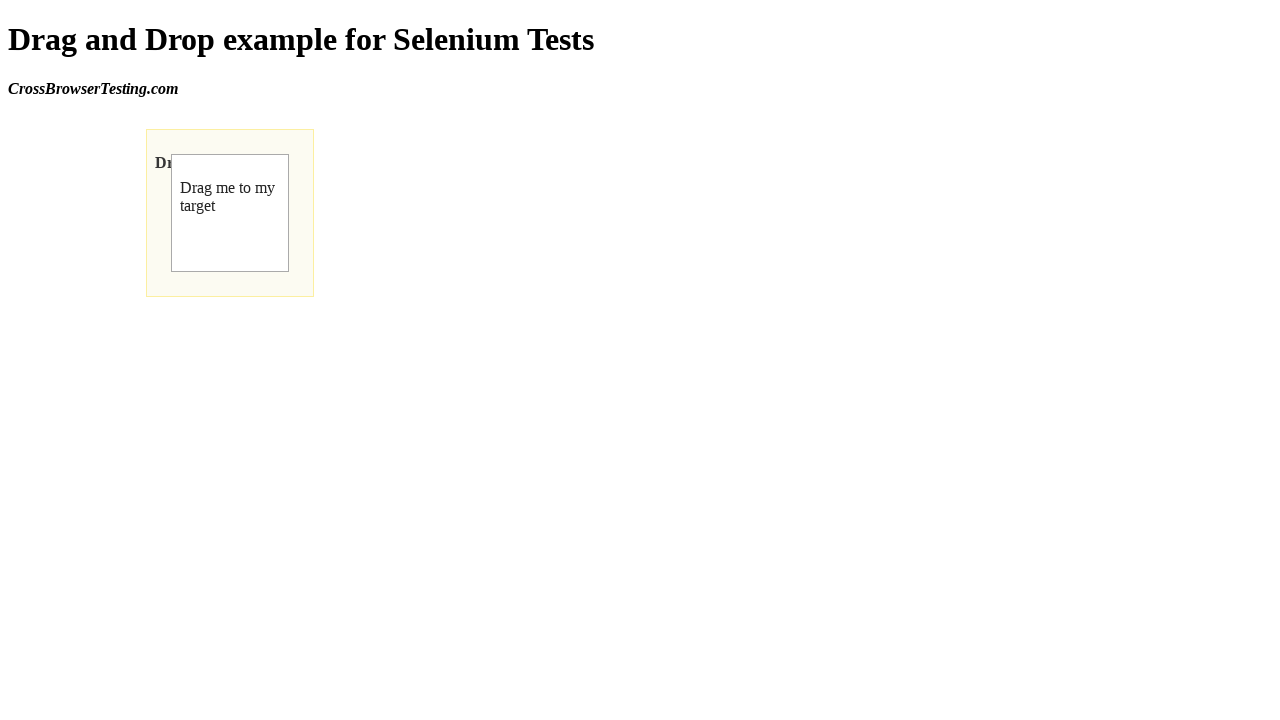